Tests JavaScript alert handling by navigating to a demo page and interacting with a prompt alert, entering text and accepting it

Starting URL: https://demo.automationtesting.in/Alerts.html

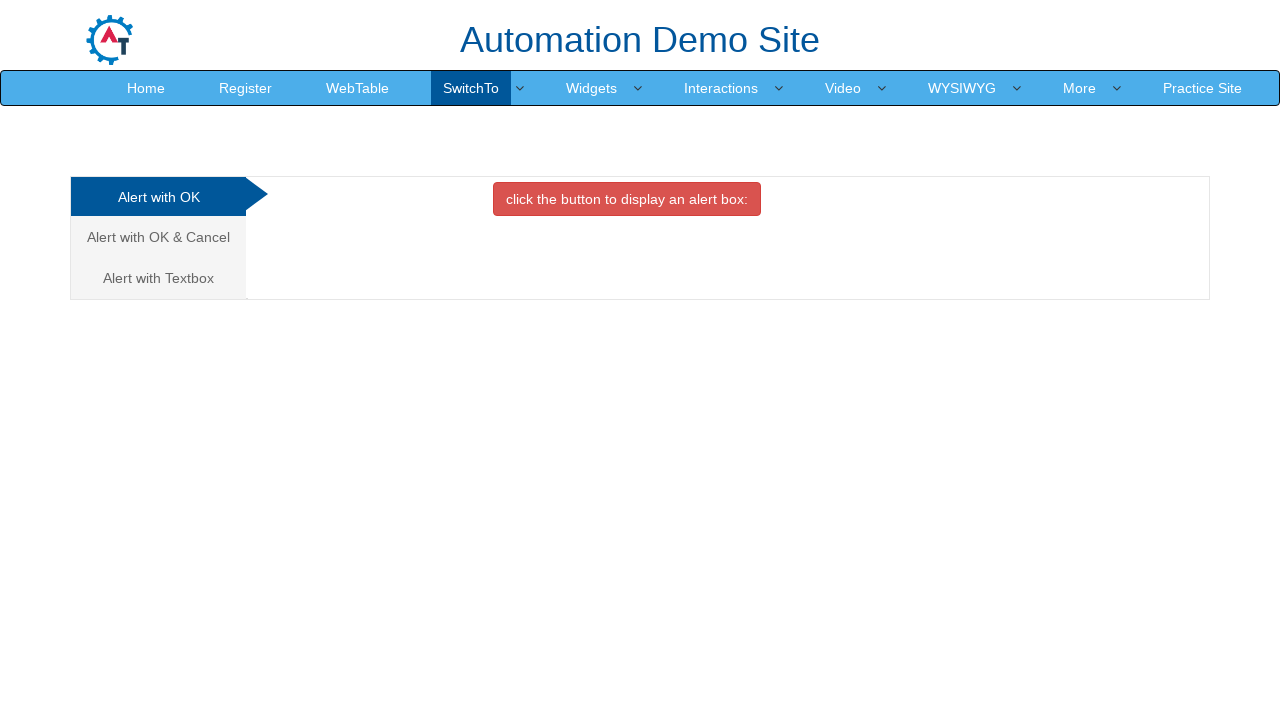

Clicked on the third tab for prompt alerts at (158, 278) on (//a[@class='analystic'])[3]
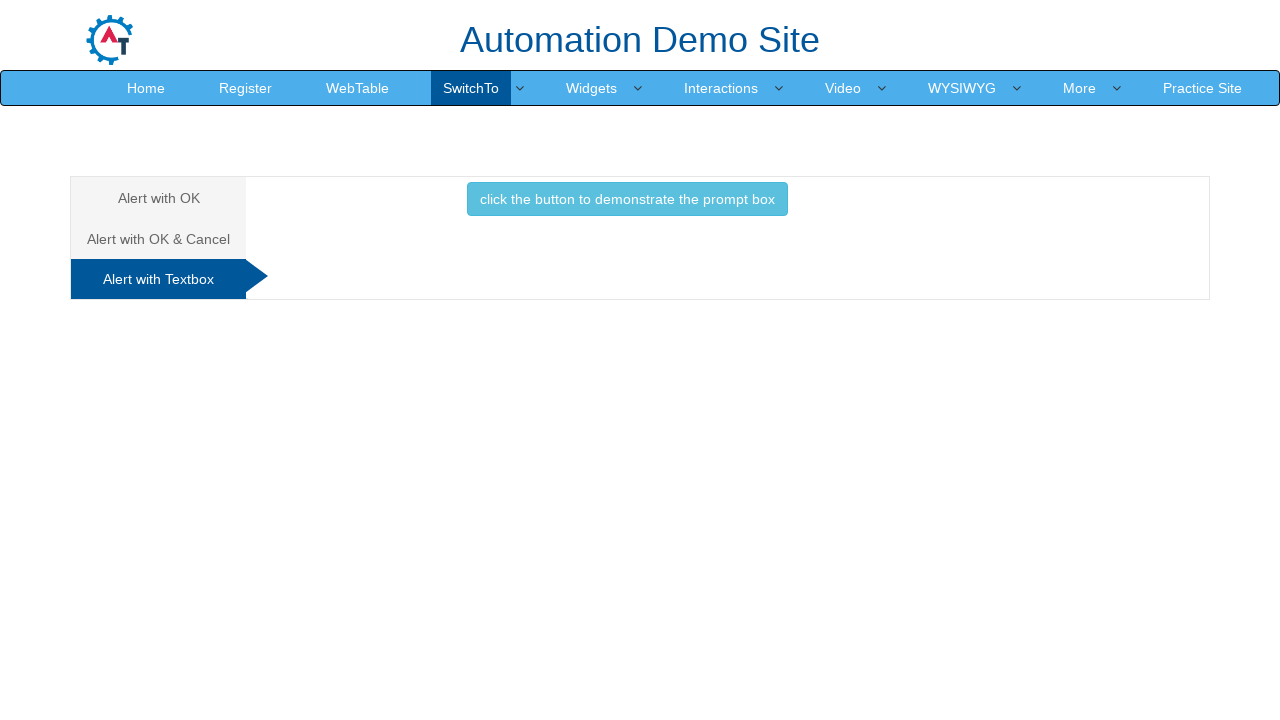

Clicked the button to trigger the prompt alert at (627, 199) on xpath=//button[text()='click the button to demonstrate the prompt box ']
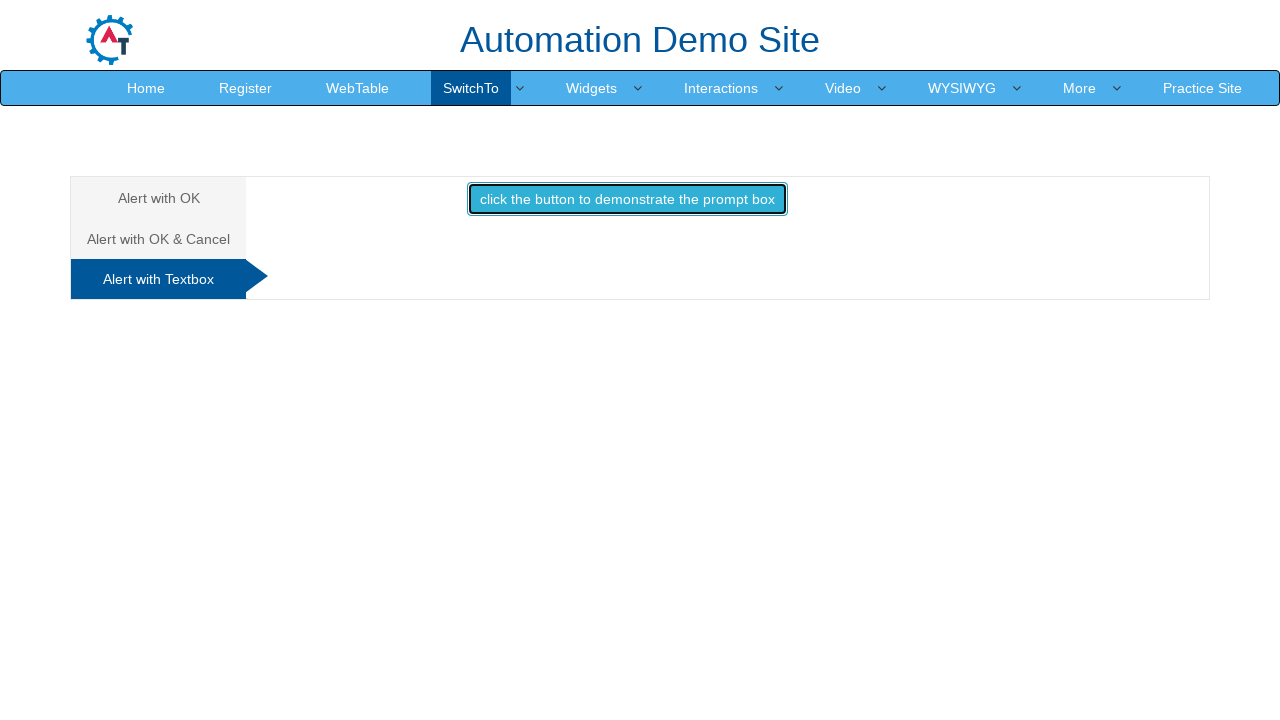

Set up dialog handler to accept prompt with text 'Kumaran'
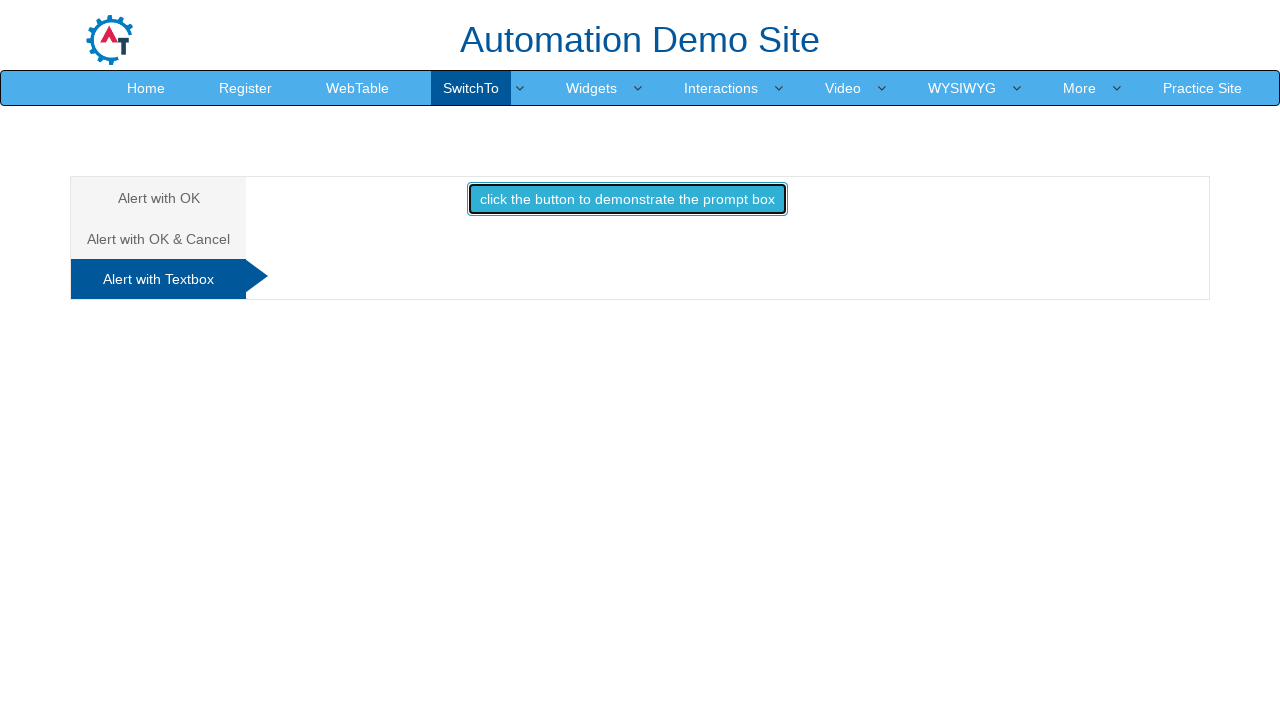

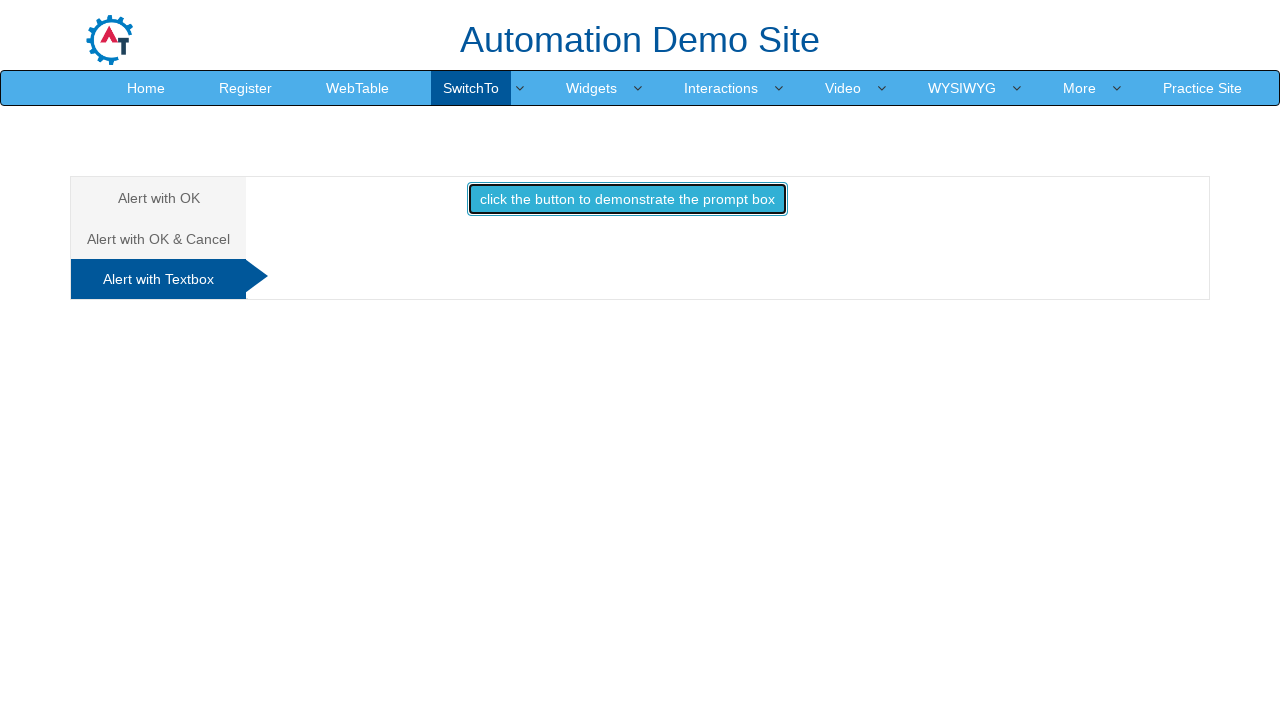